Tests successful login on the Saucedemo demo site using standard test credentials and verifies products are displayed

Starting URL: https://www.saucedemo.com/

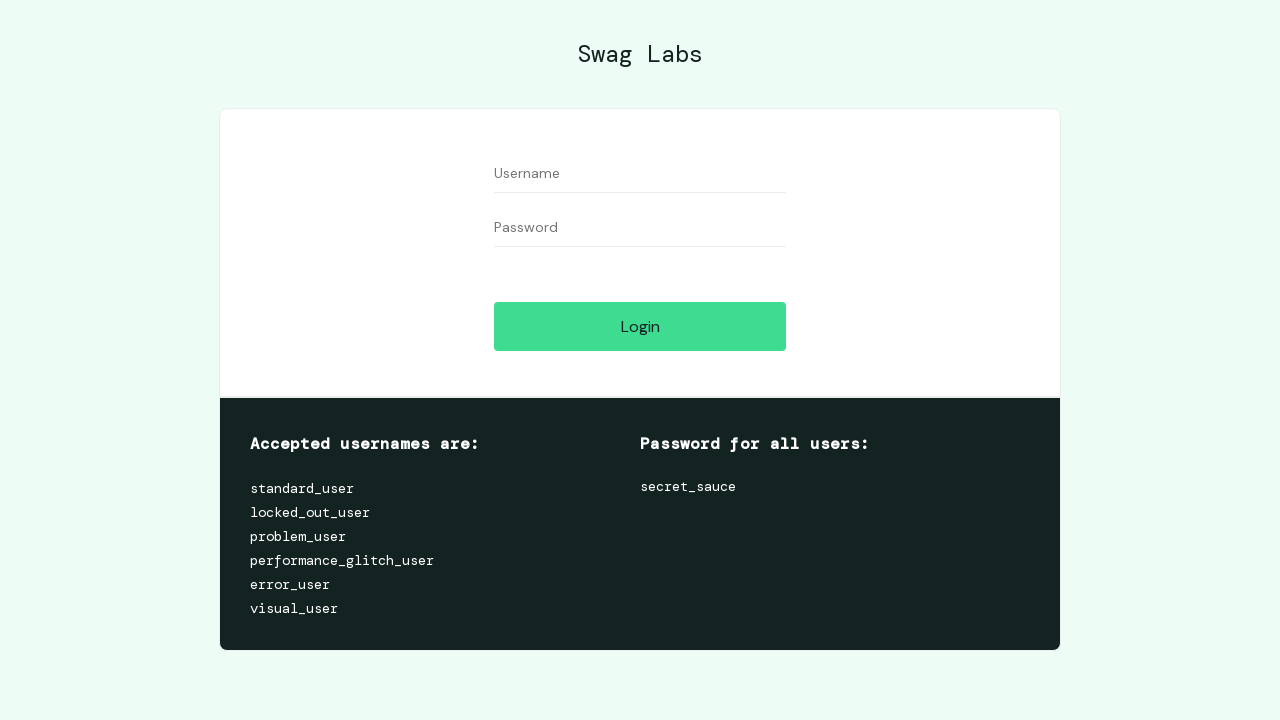

Login form loaded - username input field is visible
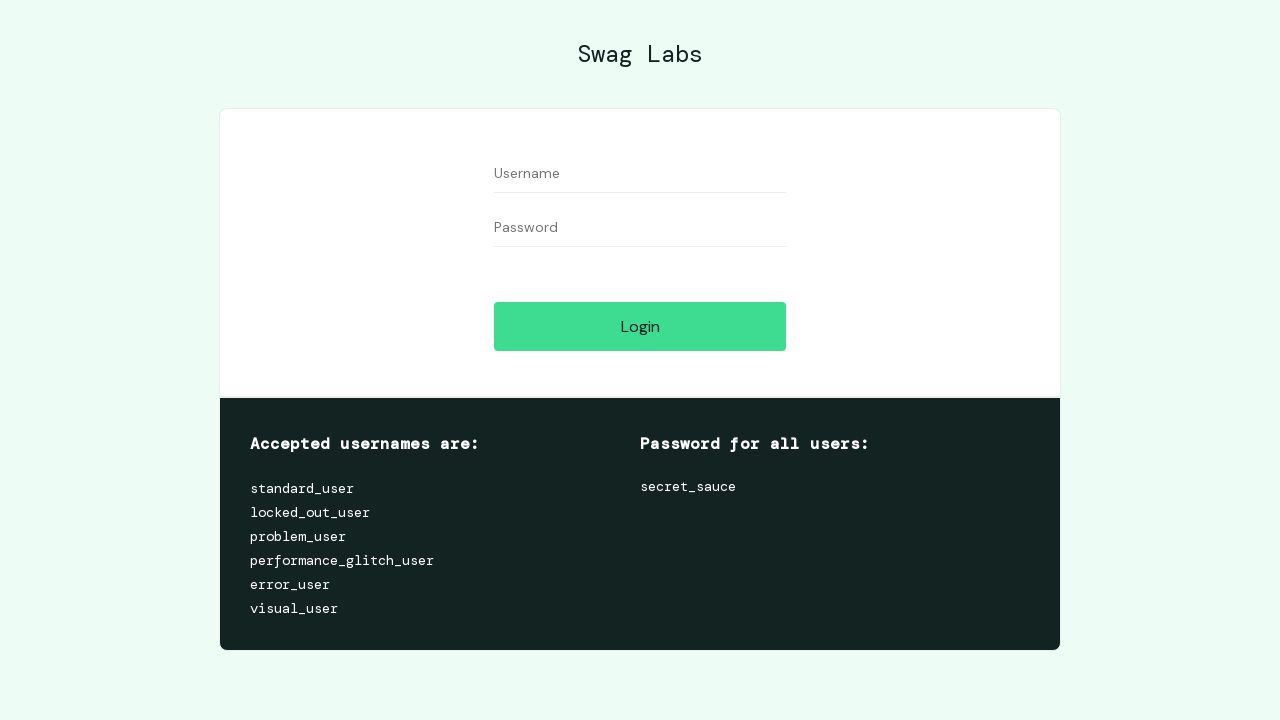

Filled username field with 'standard_user' on input[name='user-name']
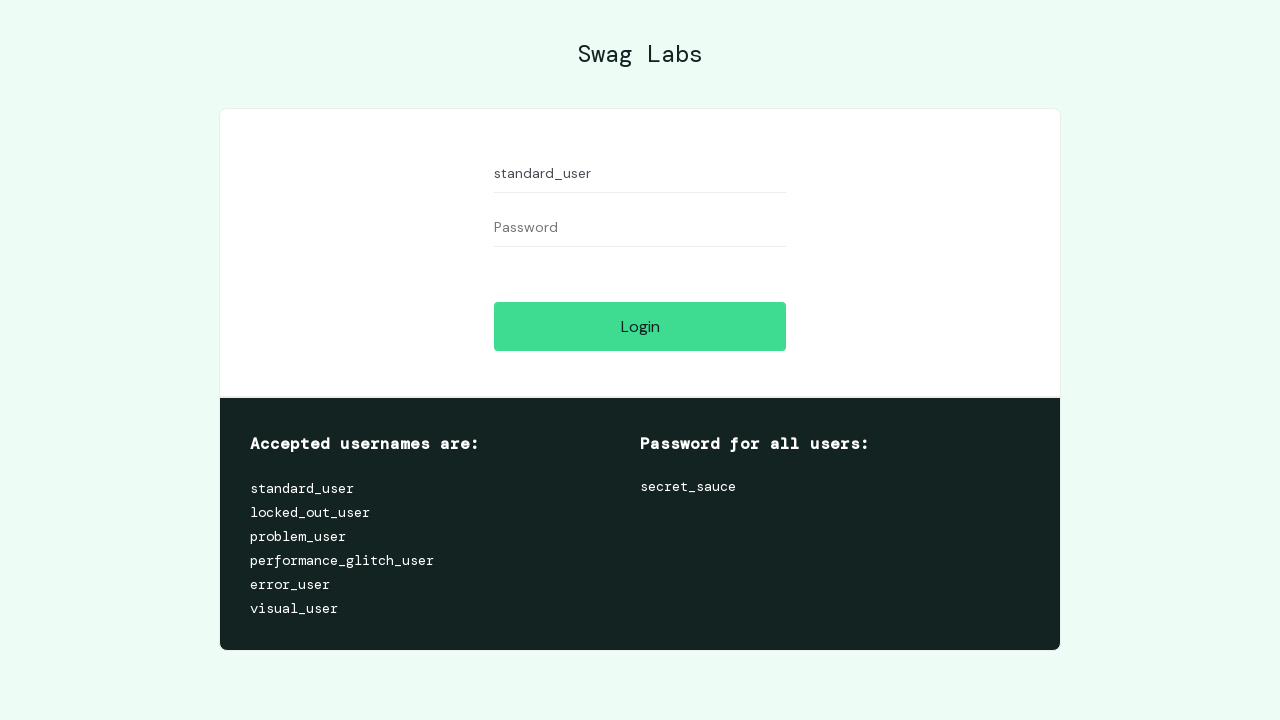

Filled password field with 'secret_sauce' on input[name='password']
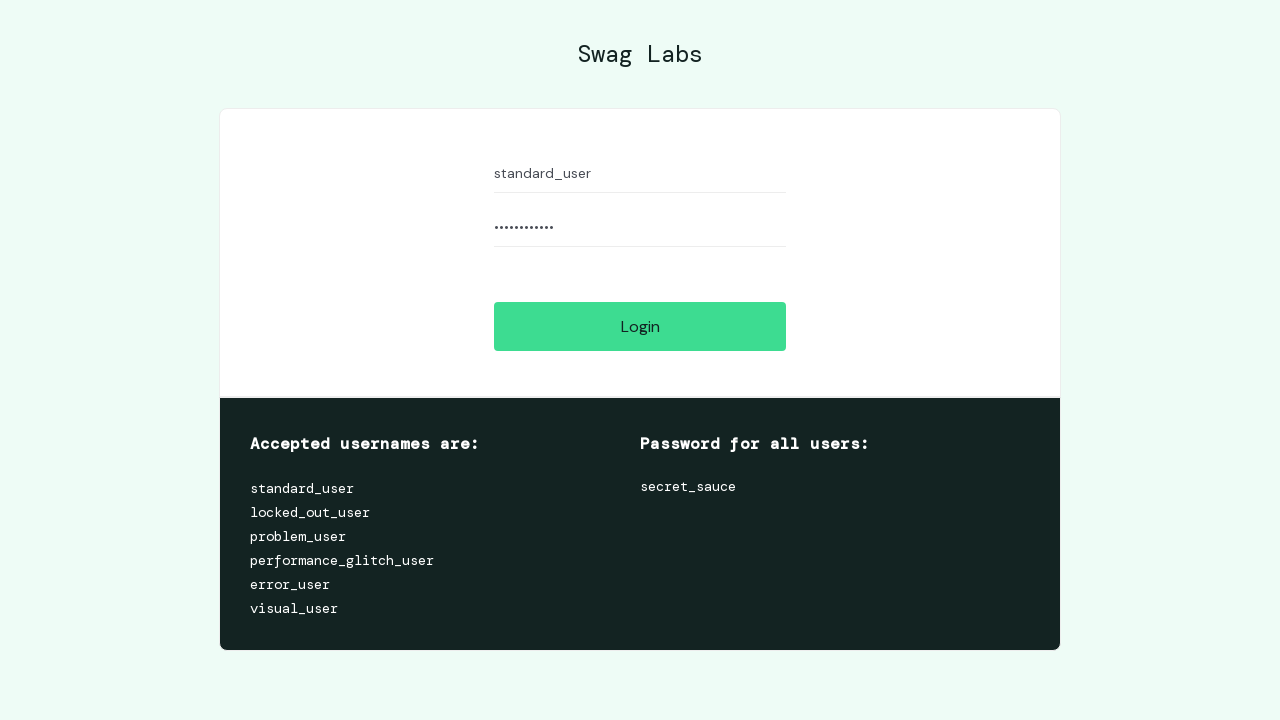

Clicked login button to submit credentials at (640, 326) on #login-button
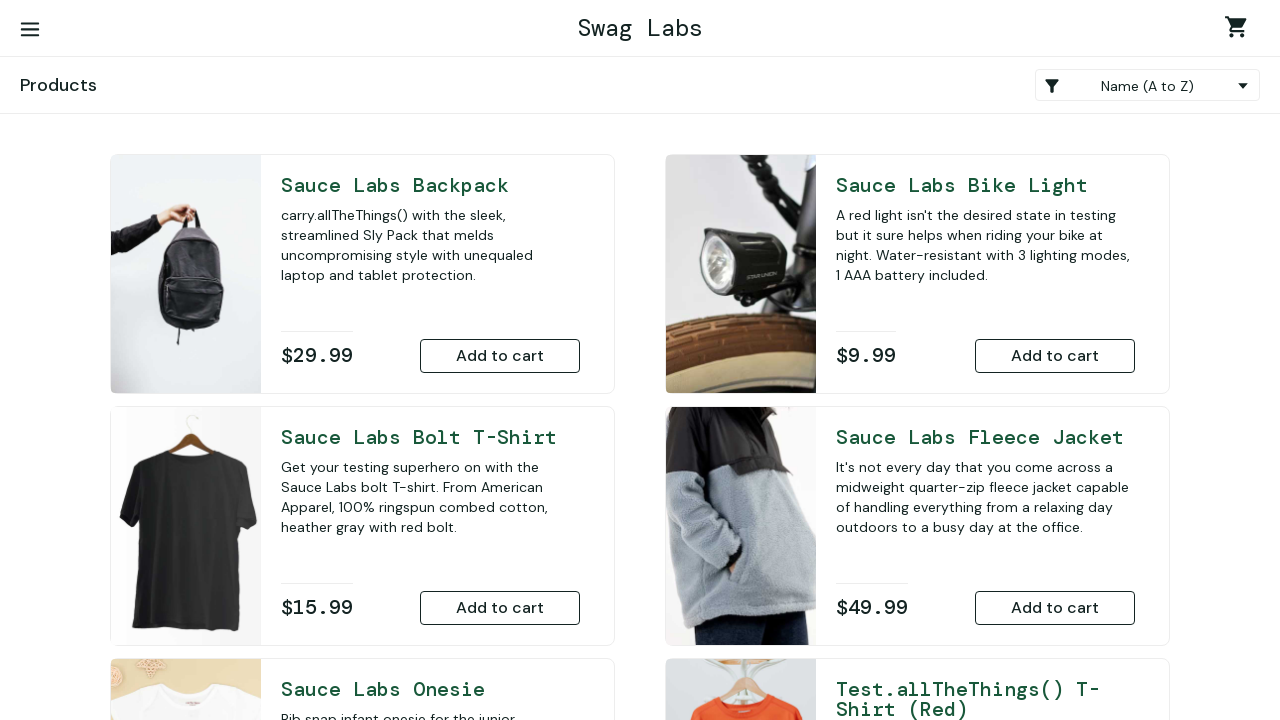

Login successful - products inventory page loaded with inventory items displayed
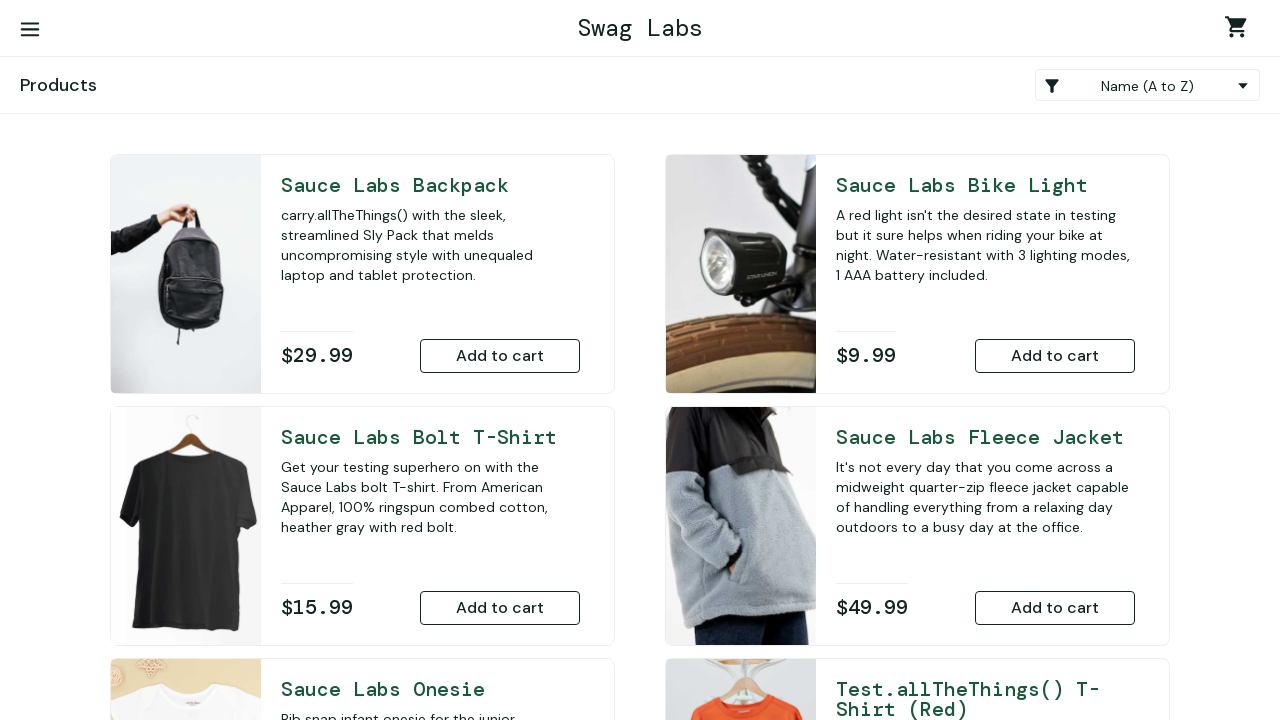

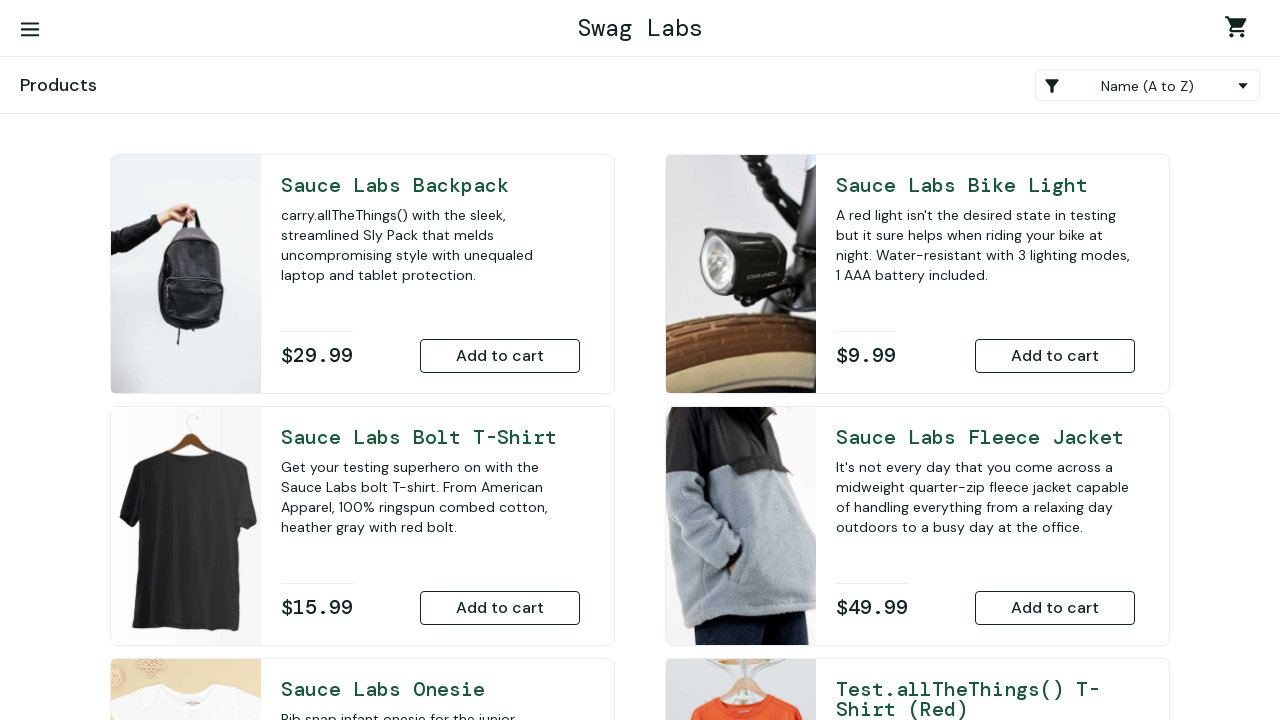